Navigates to the Automation Practice page and verifies that the SoapUI link exists and has an href attribute

Starting URL: https://rahulshettyacademy.com/AutomationPractice/

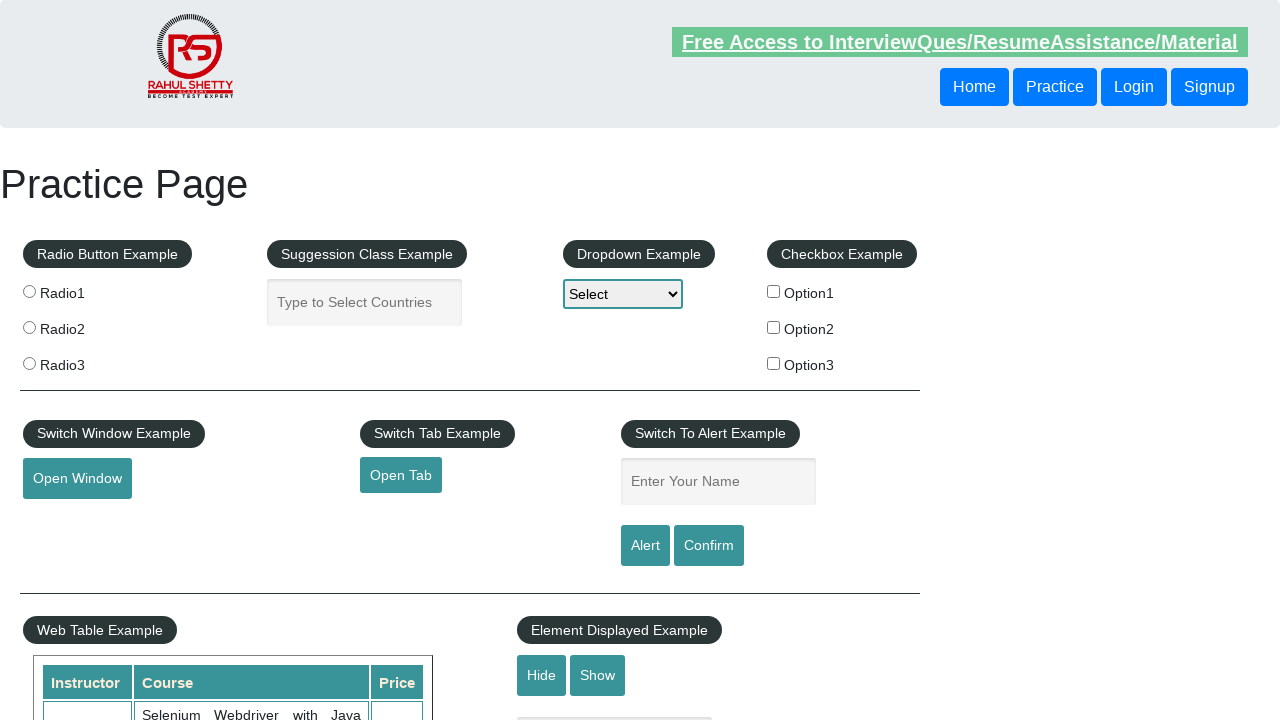

Navigated to Automation Practice page
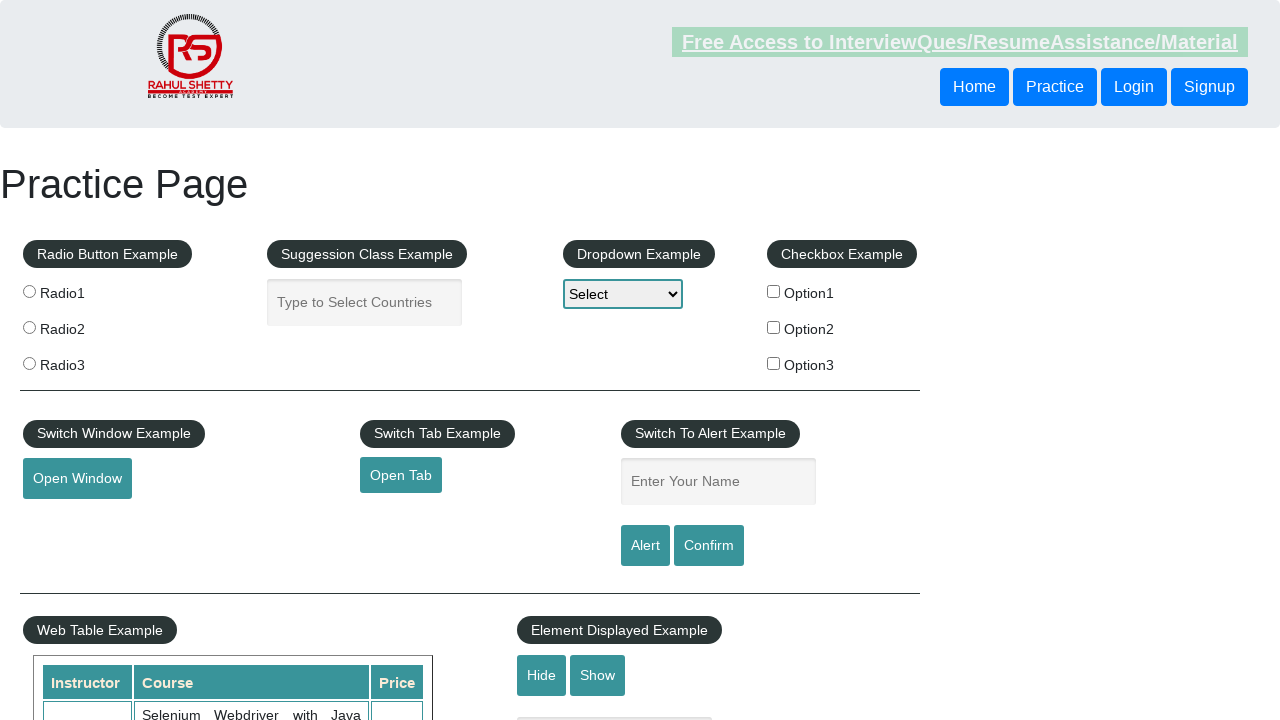

Located SoapUI link element
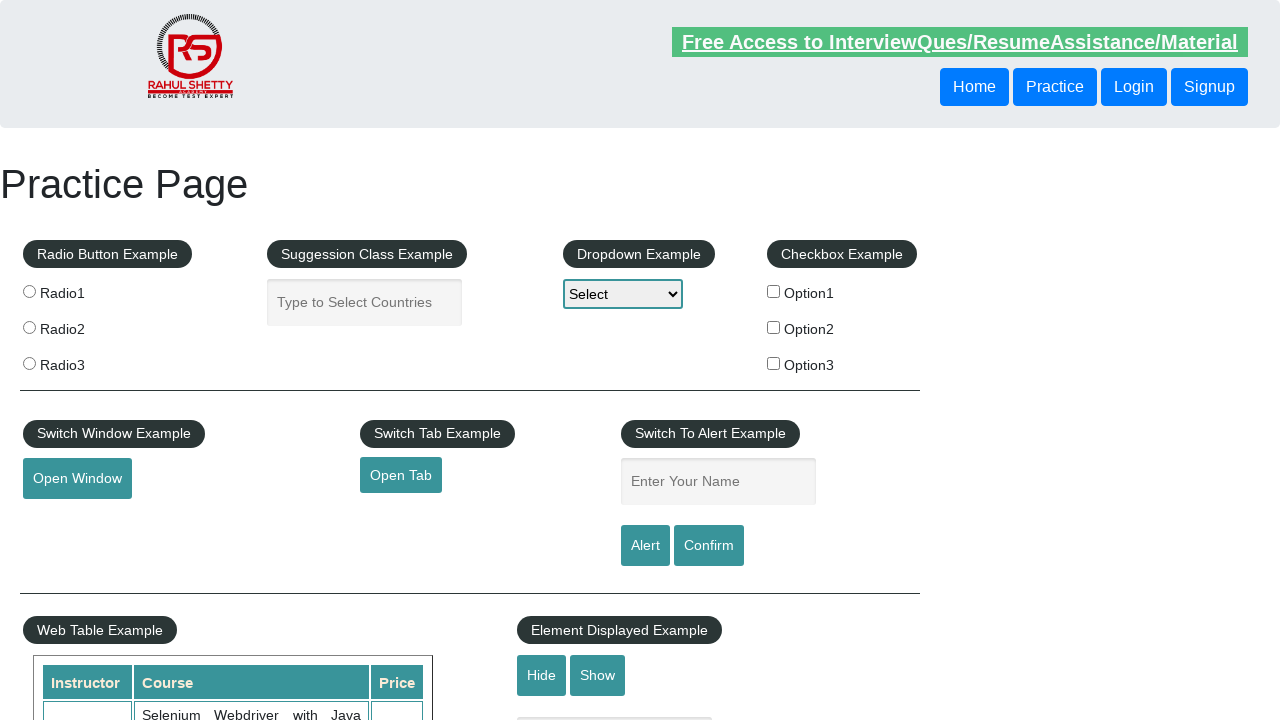

SoapUI link is visible
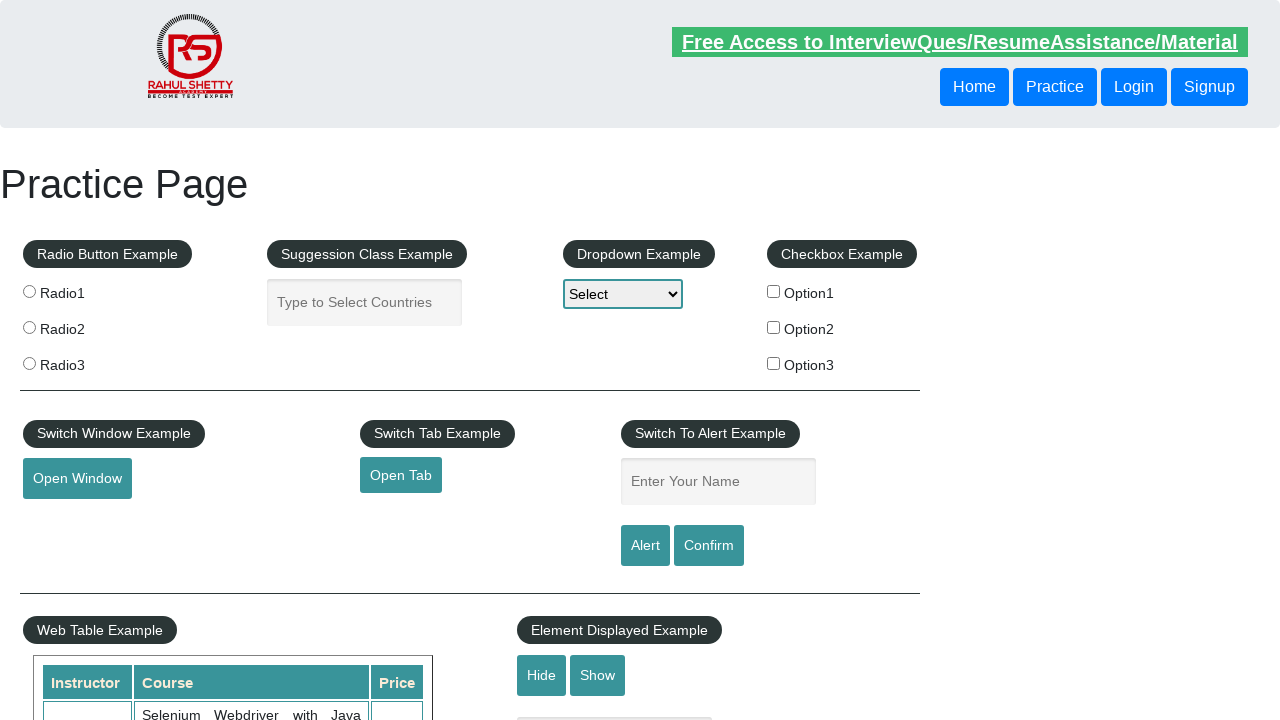

Retrieved href attribute: https://www.soapui.org/
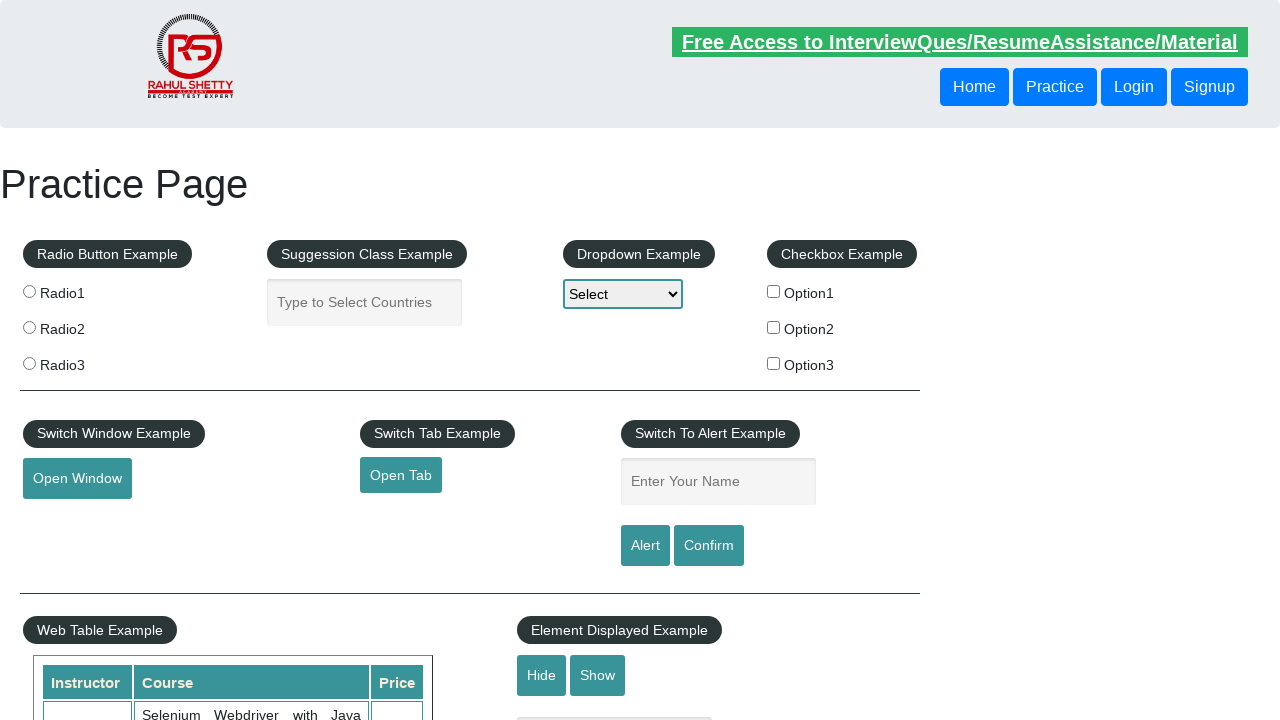

Clicked SoapUI link at (62, 550) on xpath=//a[text()='SoapUI']
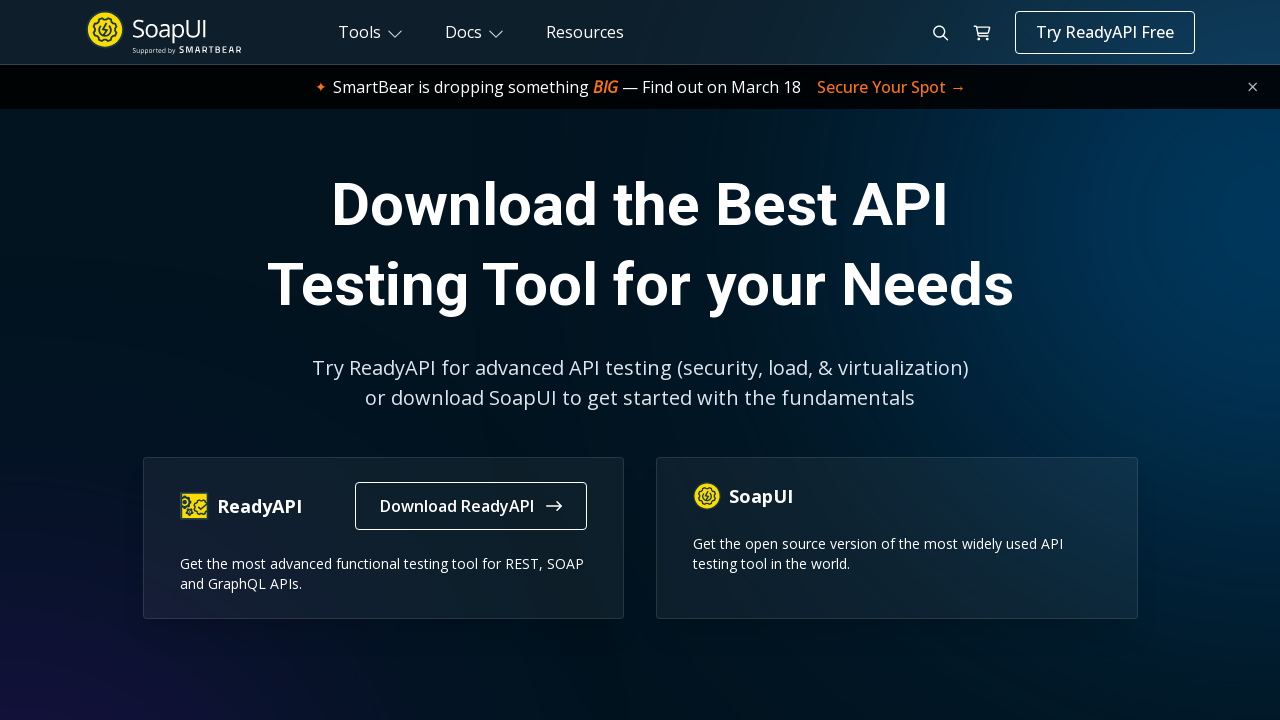

Page navigation completed and DOM content loaded
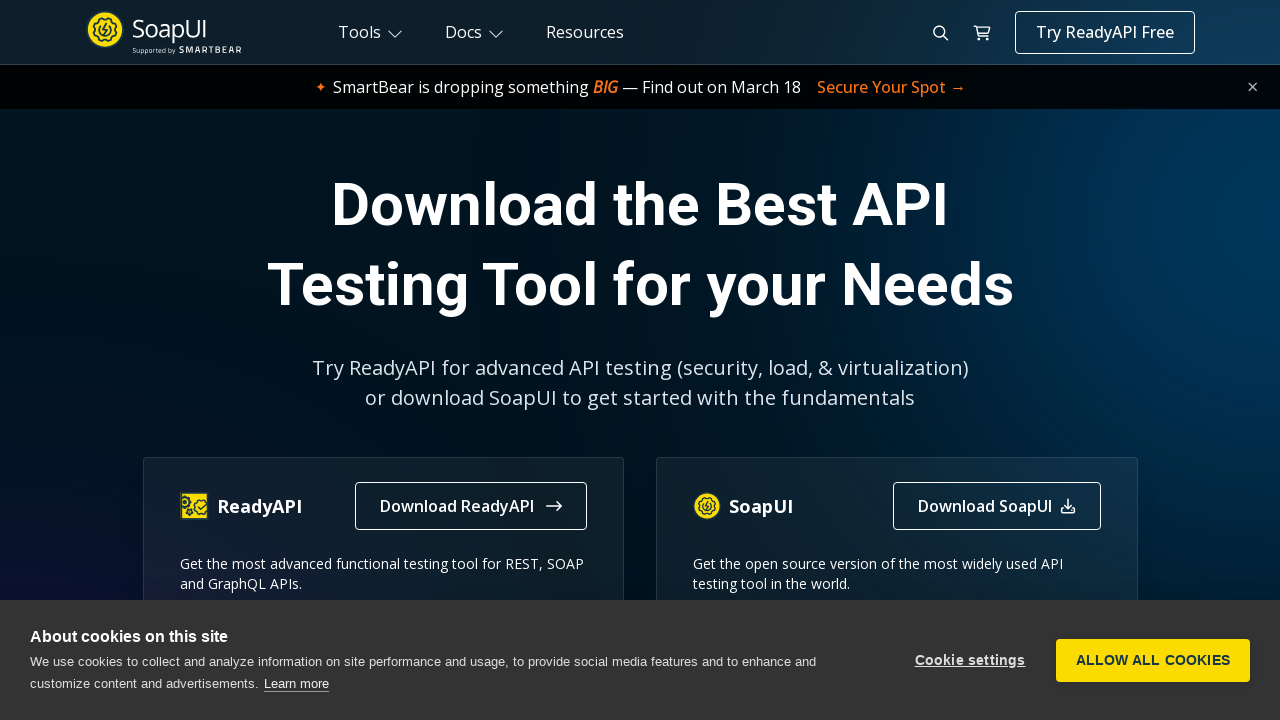

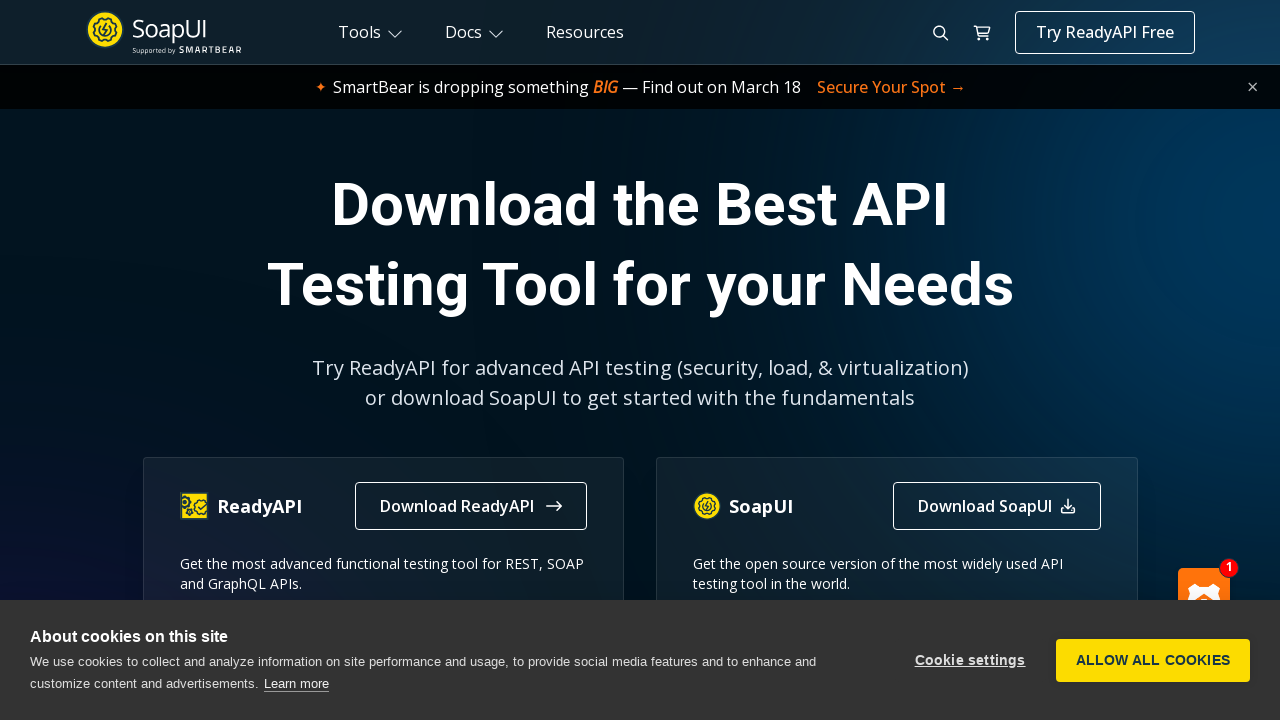